Clicks on the first tab element in the Elements section sidebar to select the Text Box option

Starting URL: https://demoqa.com/elements

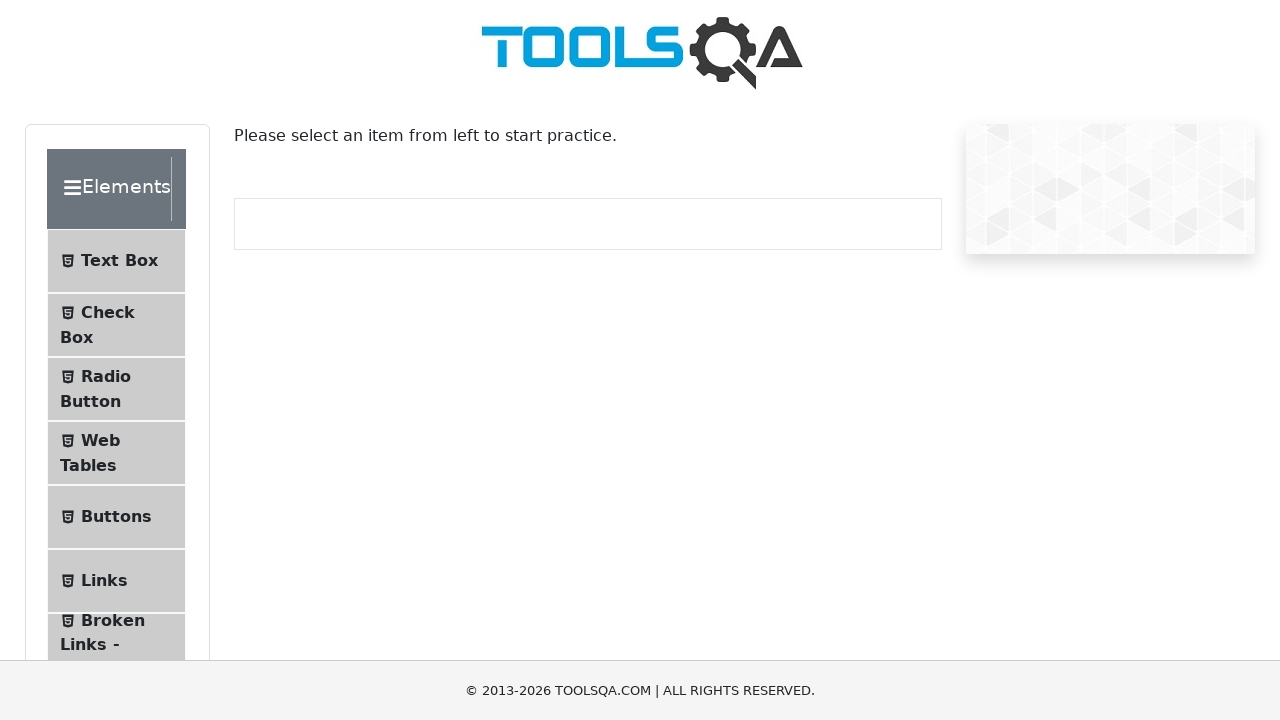

Clicked on the Text Box tab element in the Elements section sidebar at (119, 261) on xpath=//span[text()='Text Box']
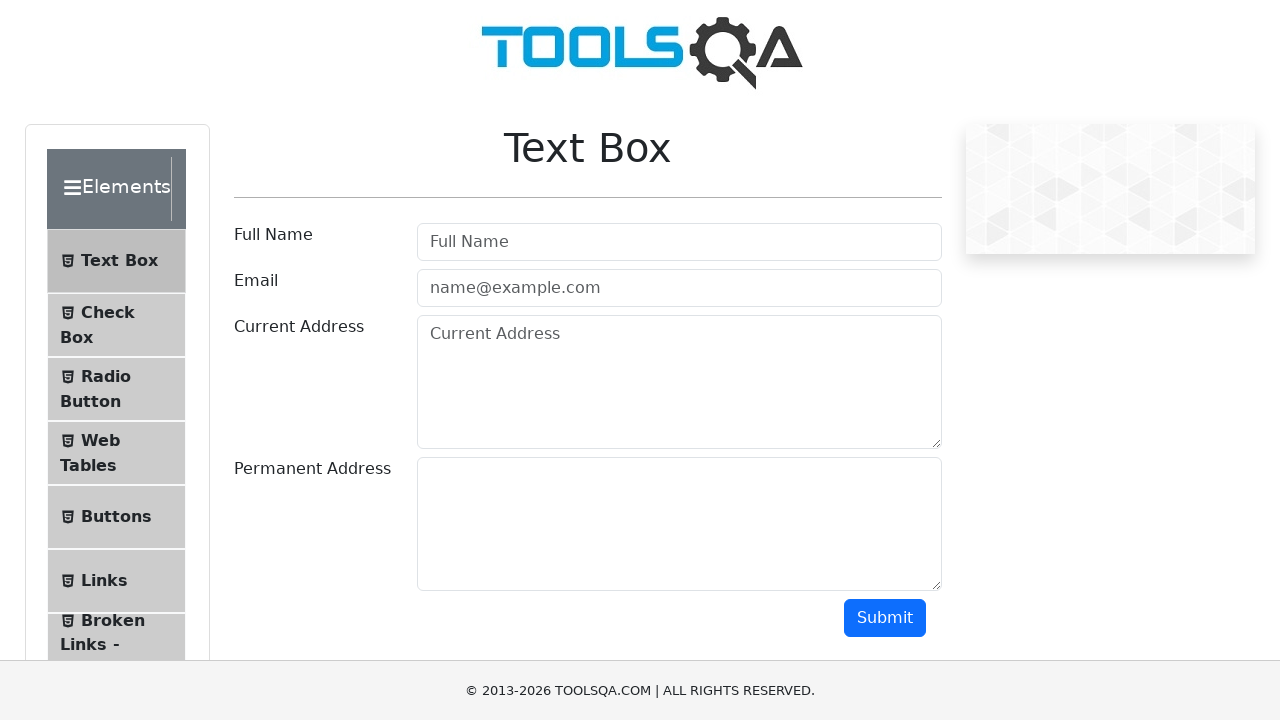

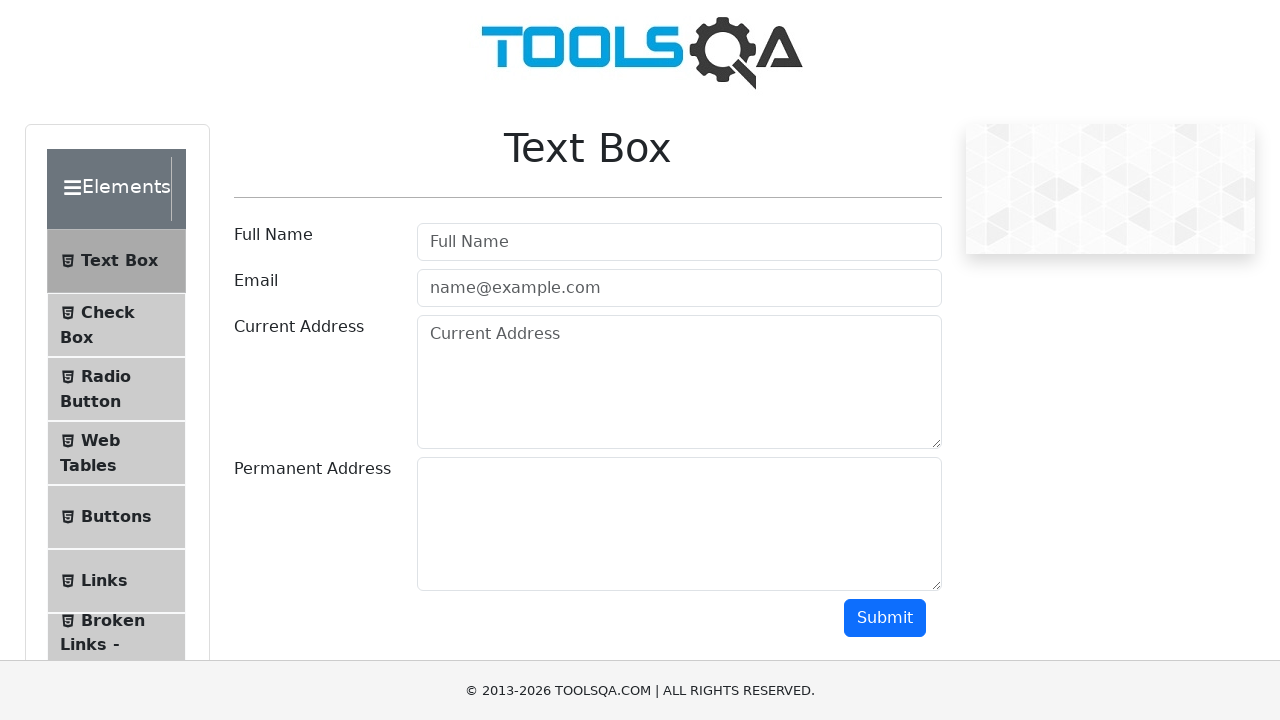